Tests handling of multiple browser windows by clicking a link that opens a new window, switching to it, and verifying content in the new window

Starting URL: https://the-internet.herokuapp.com/

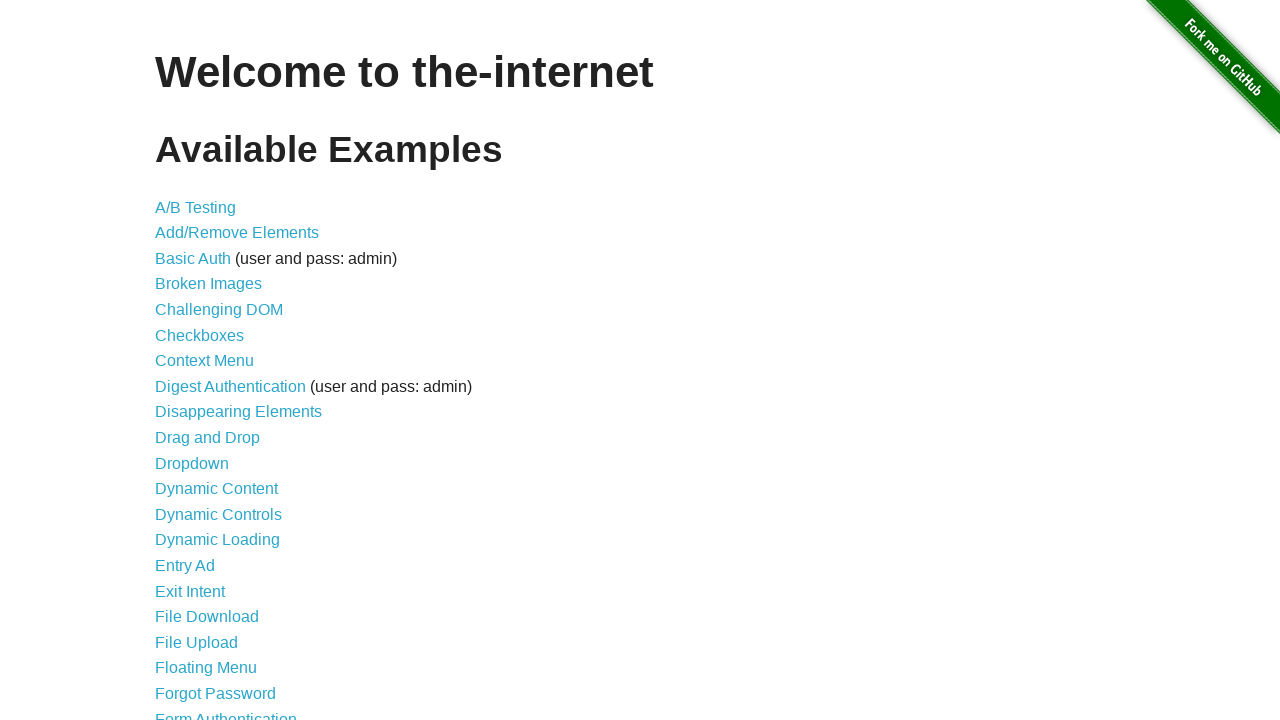

Clicked on Multiple Windows link at (218, 369) on text=Multiple Windows
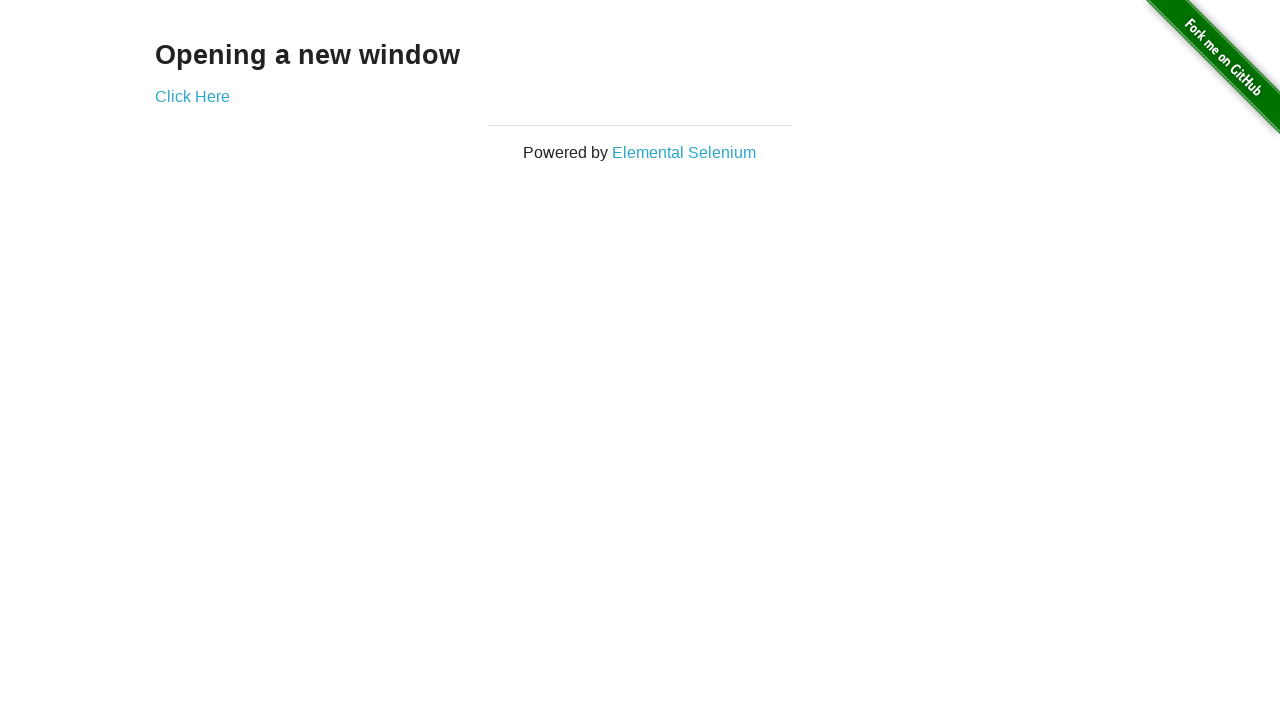

Clicked Click Here link to open new window at (192, 96) on text=Click Here
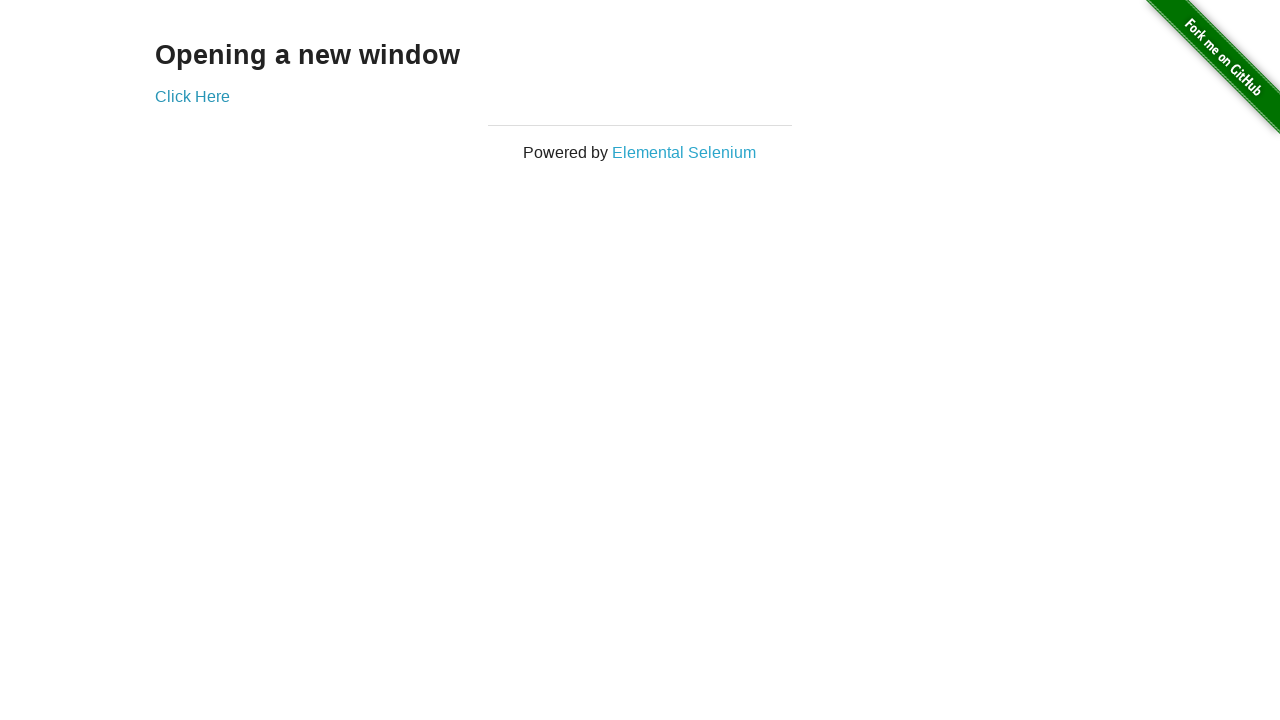

New window opened and captured
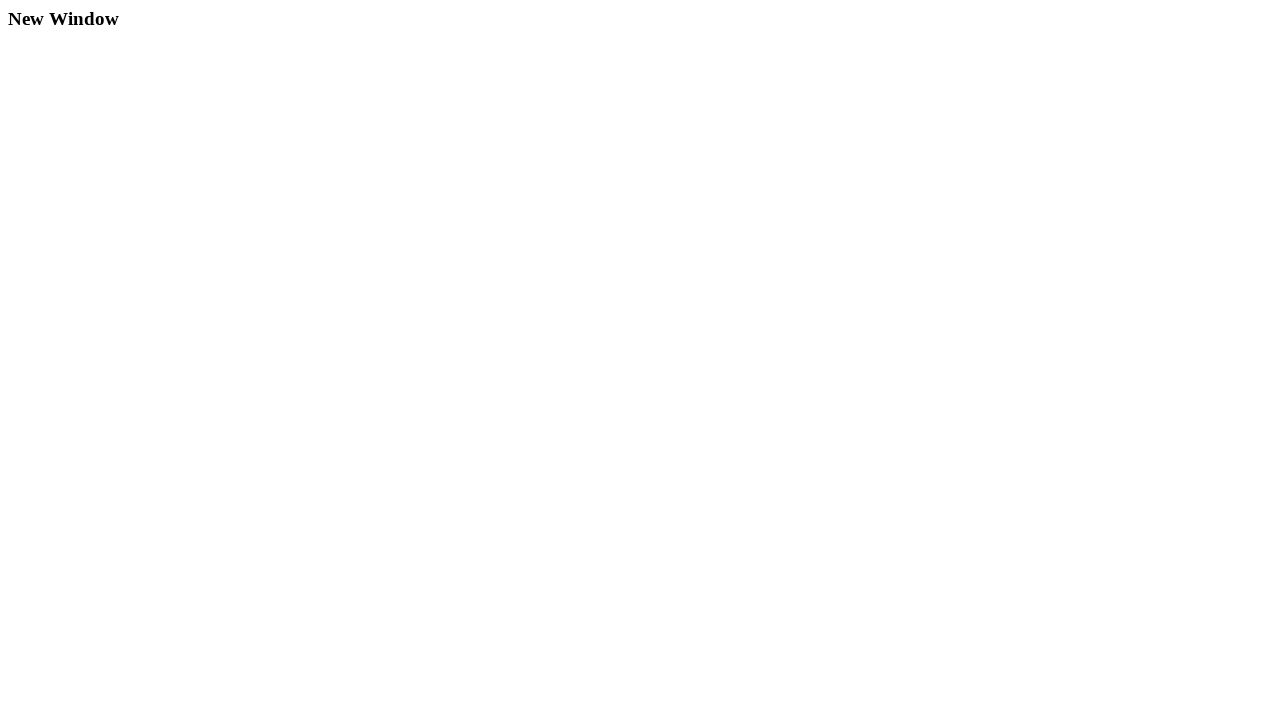

Waited for header element to load in new window
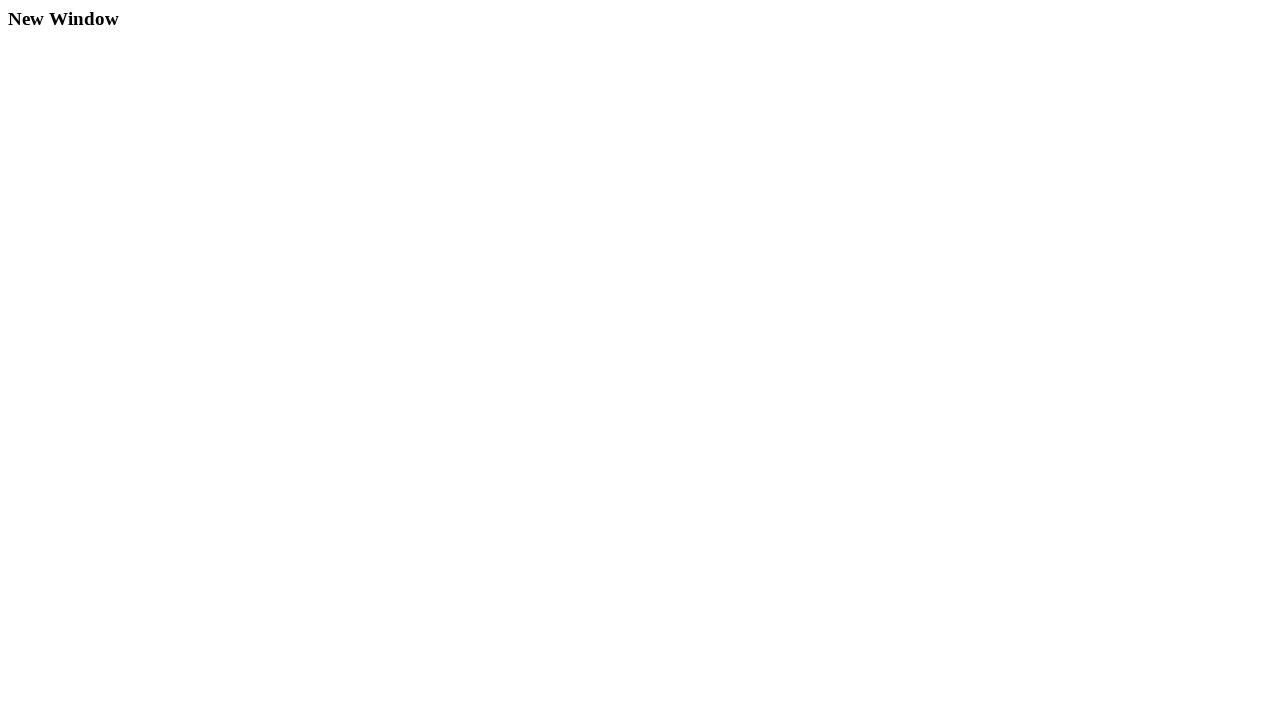

Retrieved header text: New Window
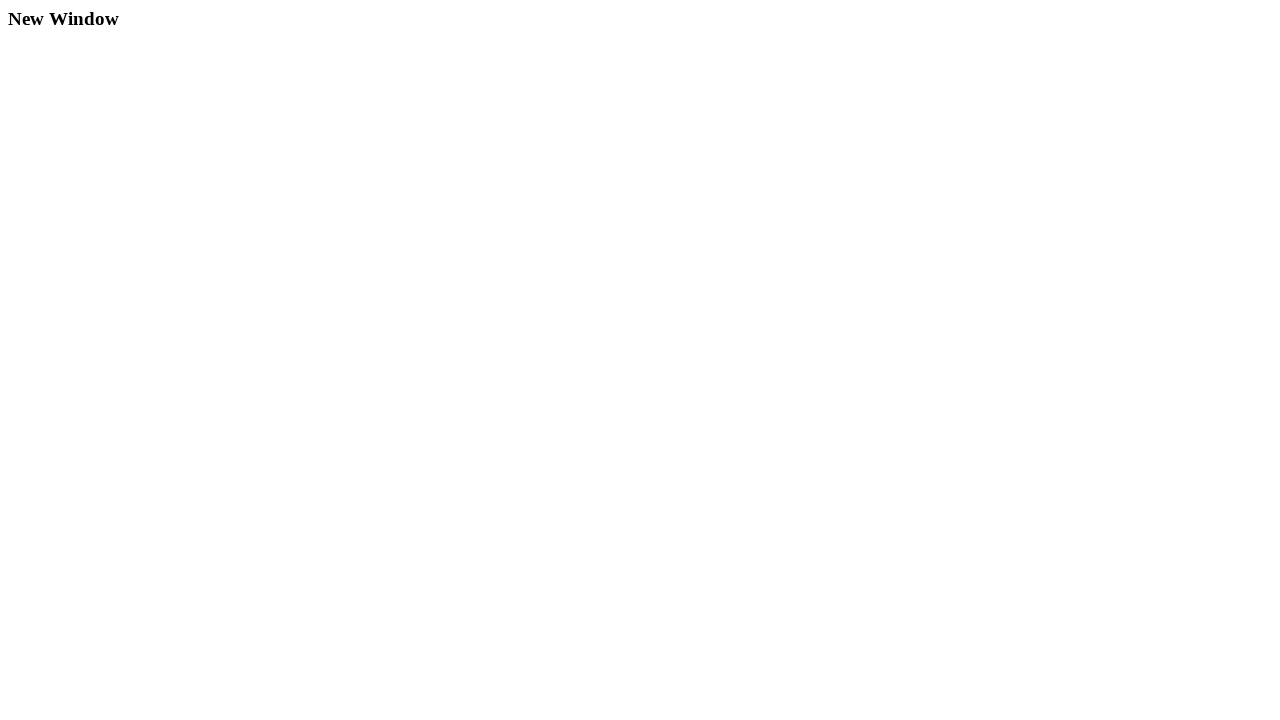

Closed new window
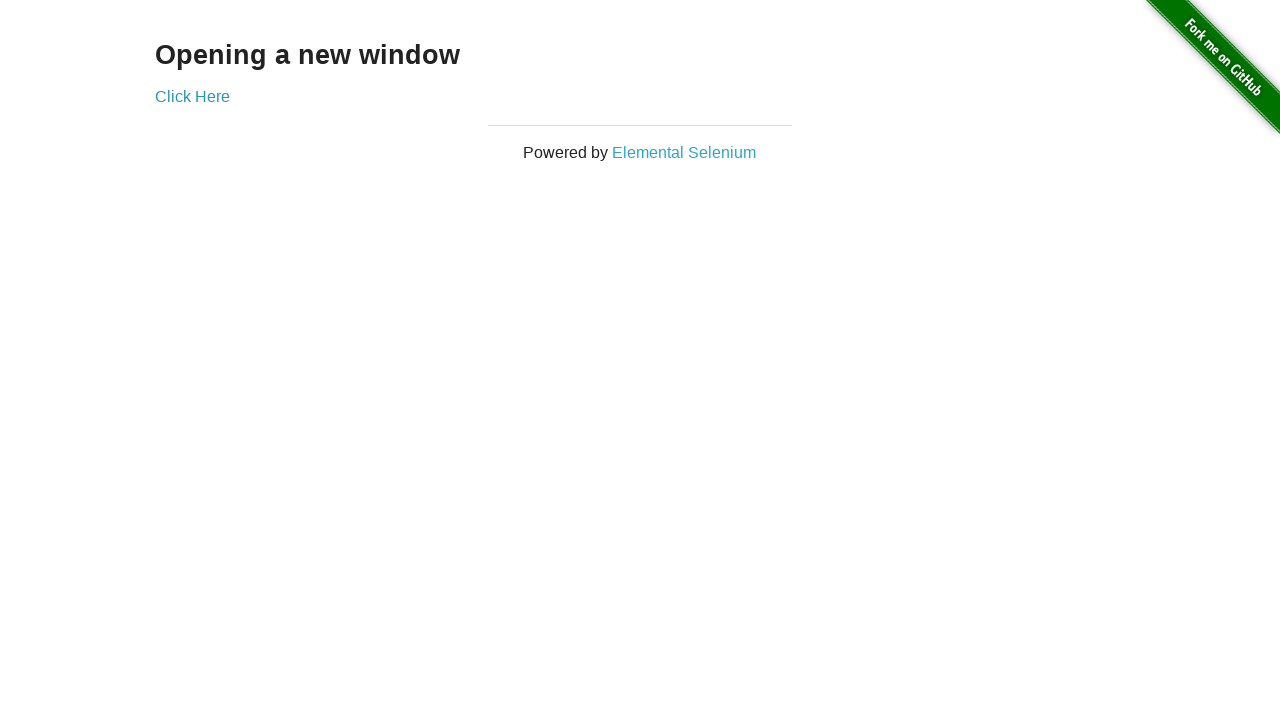

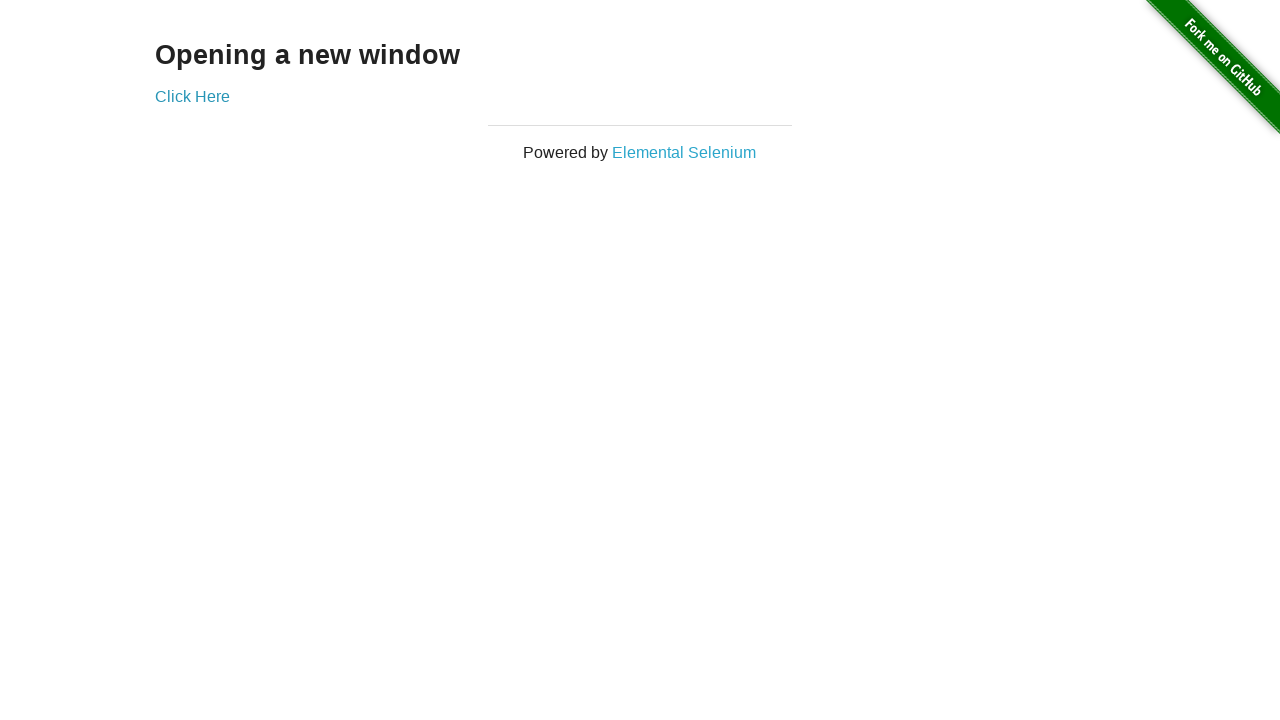